Solves a math problem by extracting a value from an element attribute, calculating a formula, and submitting the answer along with checkbox and radio button selections

Starting URL: http://suninjuly.github.io/get_attribute.html

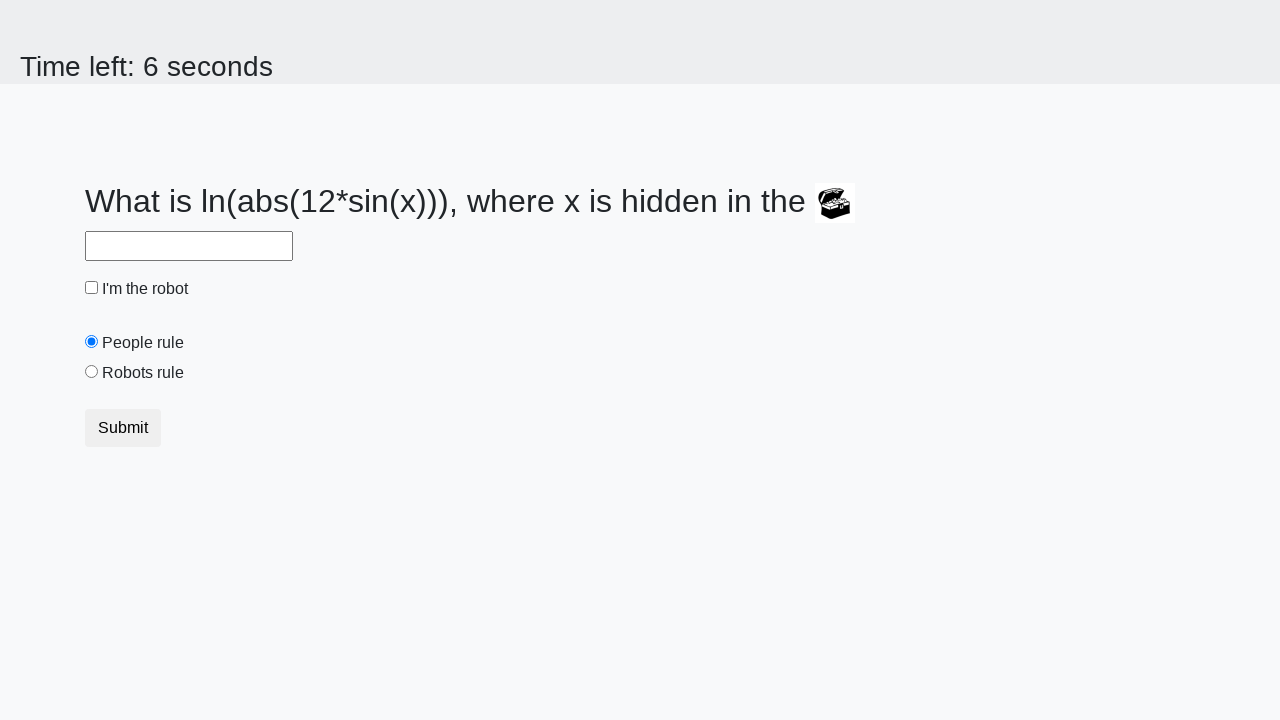

Located treasure element with ID '#treasure'
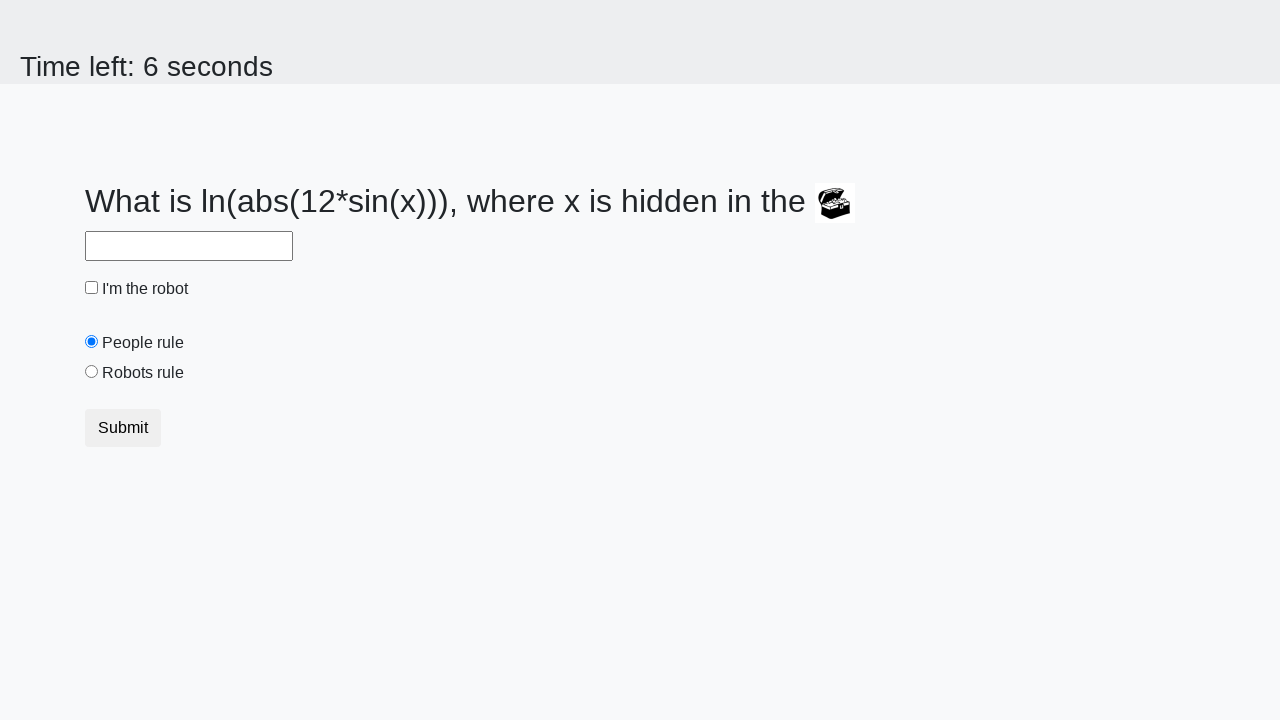

Extracted 'valuex' attribute from treasure element
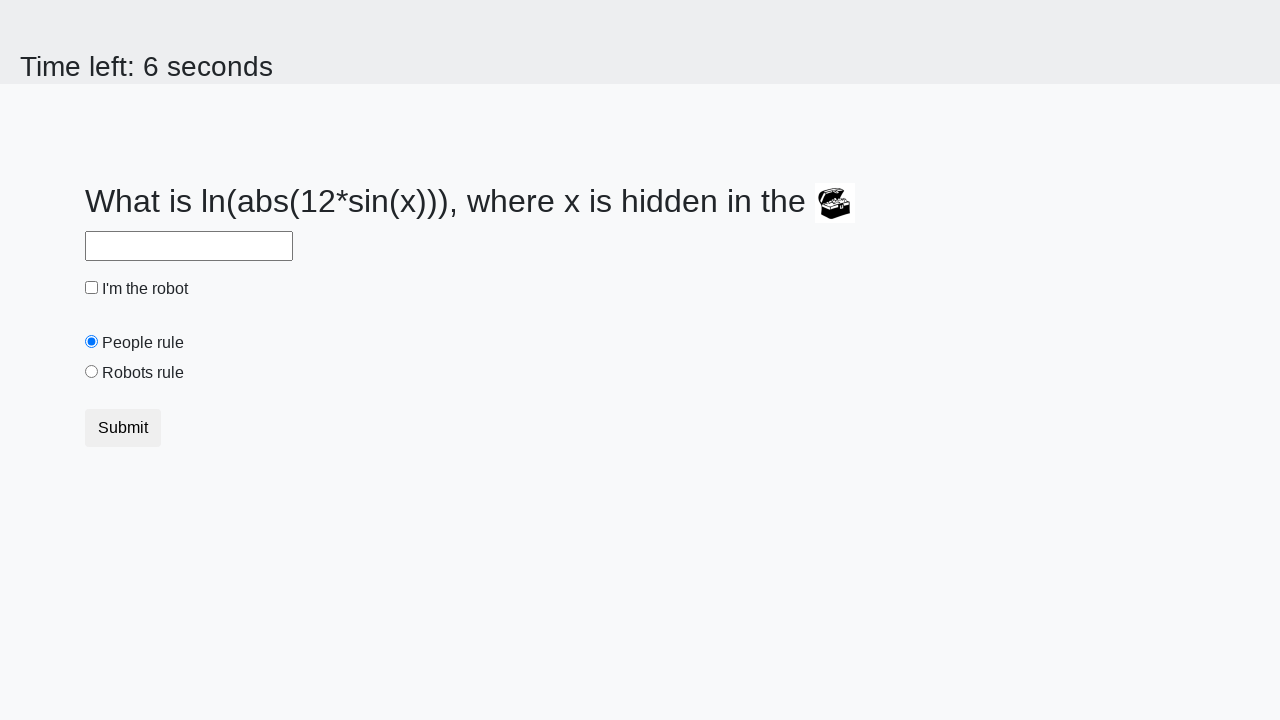

Calculated formula result: 2.26324788895341
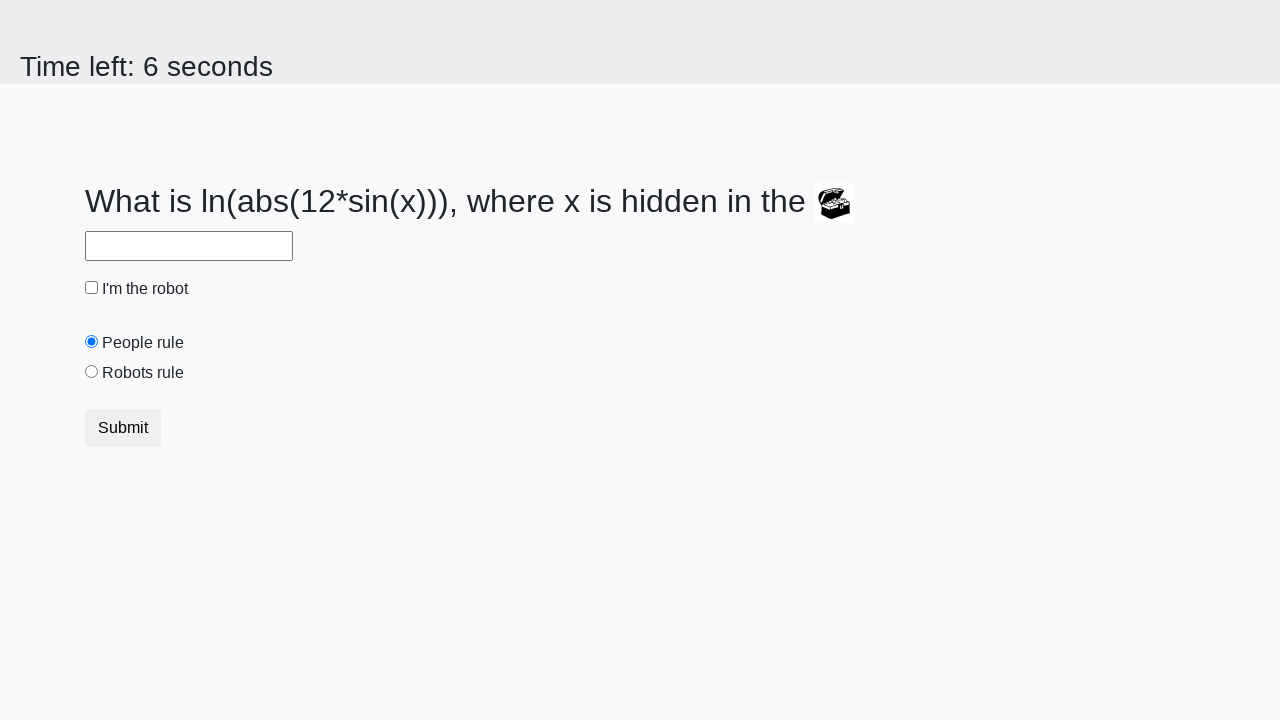

Filled answer field with calculated value: 2.26324788895341 on #answer
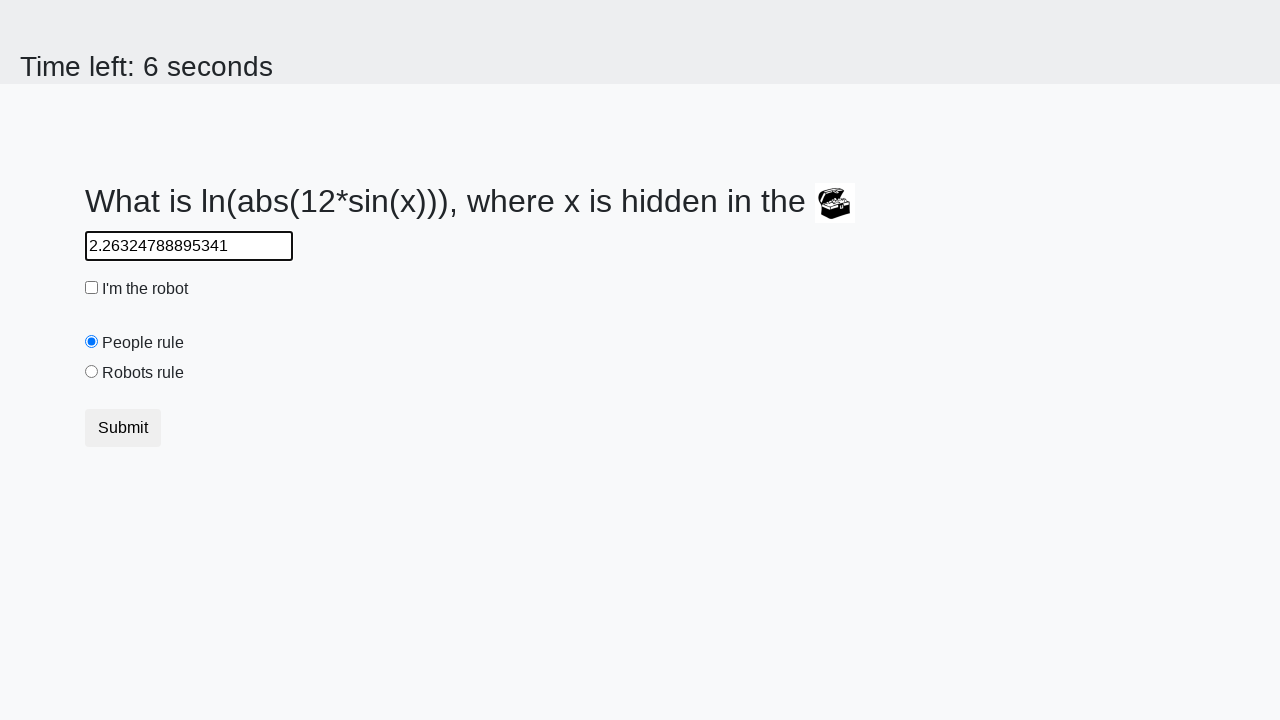

Checked the robot checkbox at (92, 288) on [id='robotCheckbox']
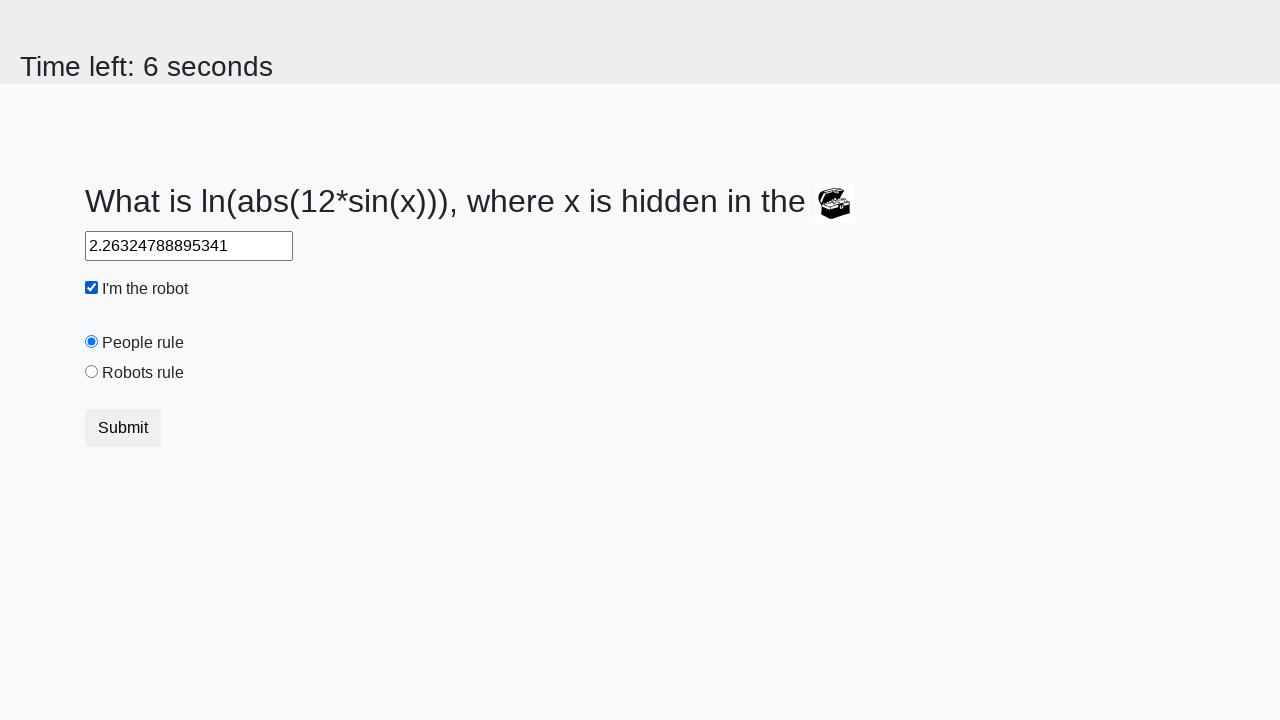

Selected the 'robots rule' radio button at (92, 372) on [id='robotsRule']
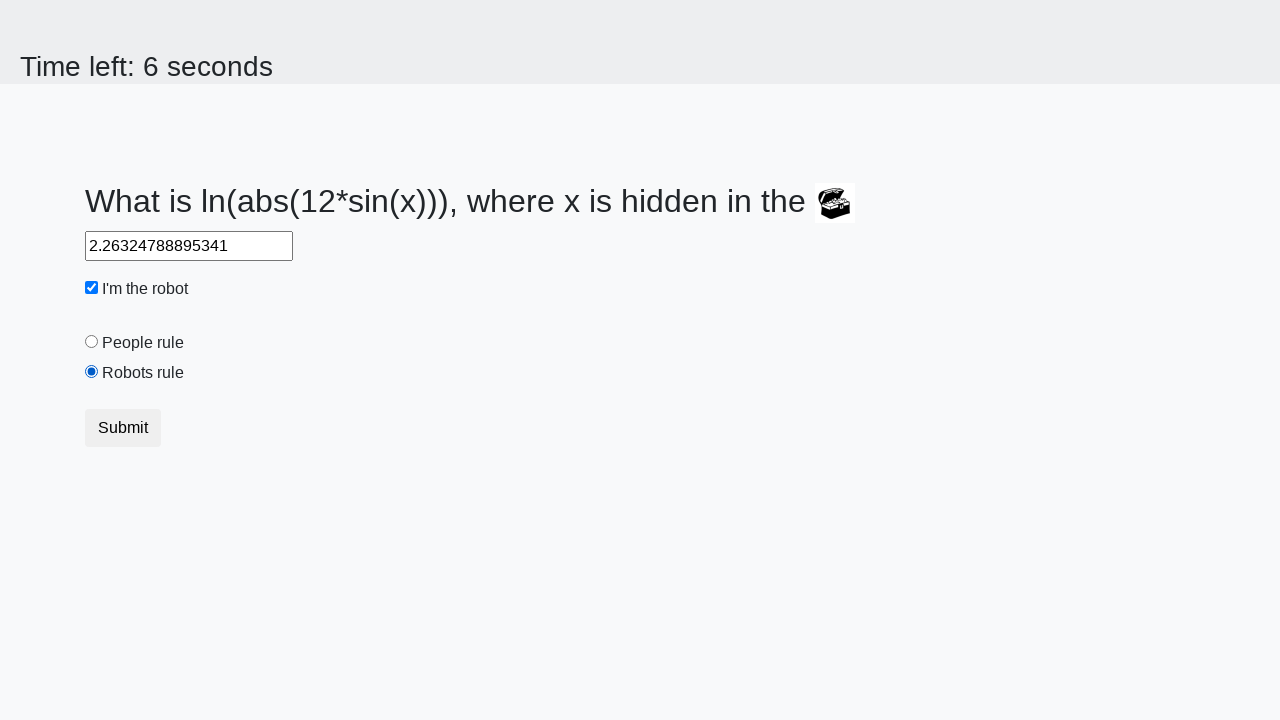

Clicked submit button to complete the form at (123, 428) on .btn
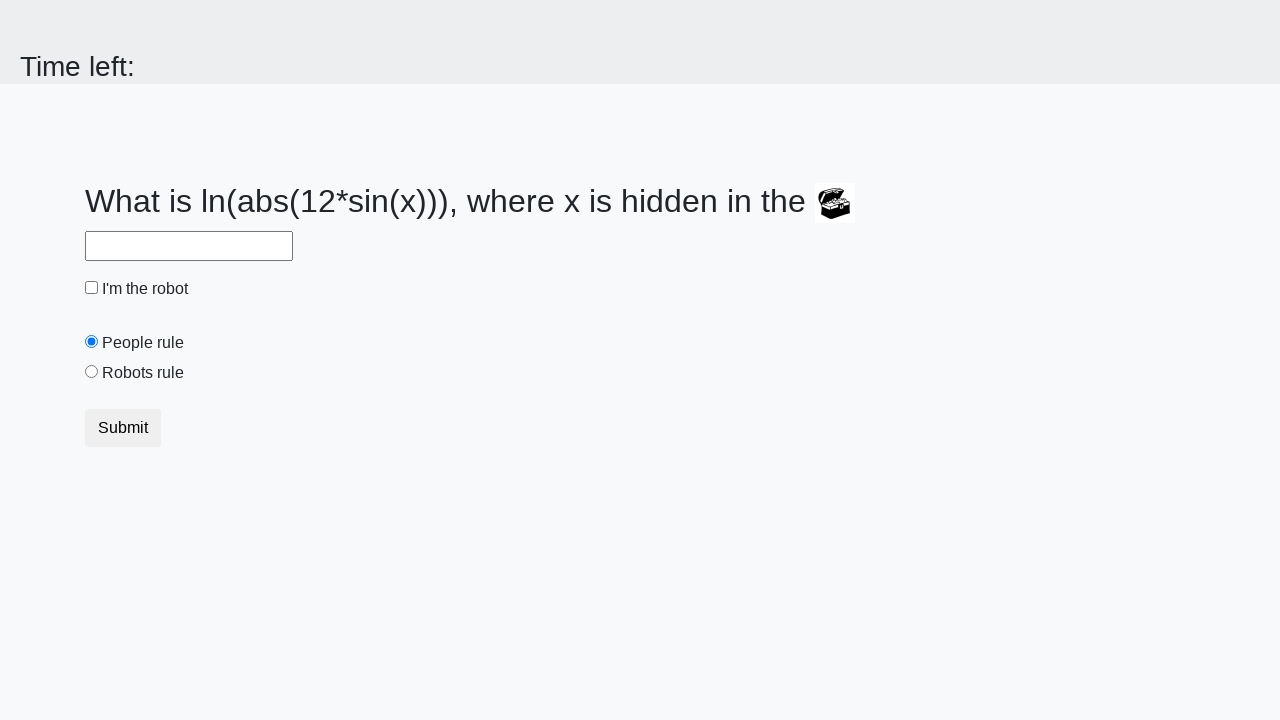

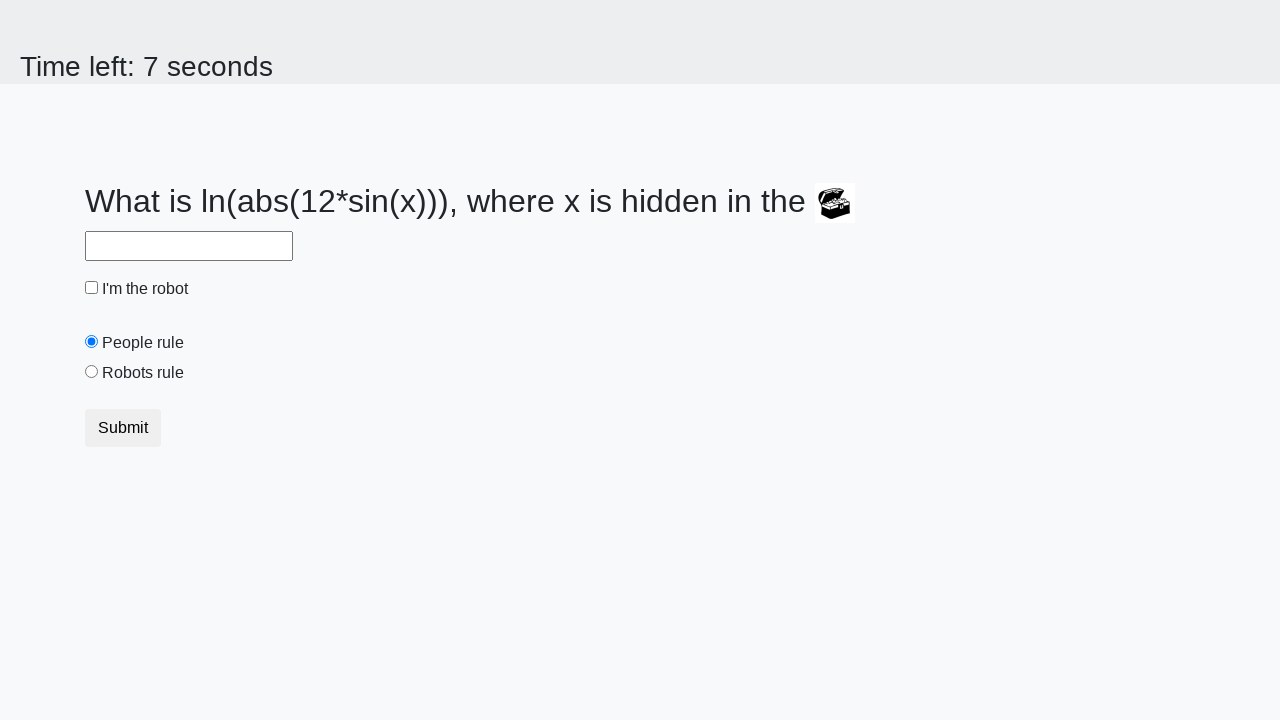